Fills out a form with name, email, phone, textarea fields and selects gender radio button

Starting URL: https://testautomationpractice.blogspot.com/

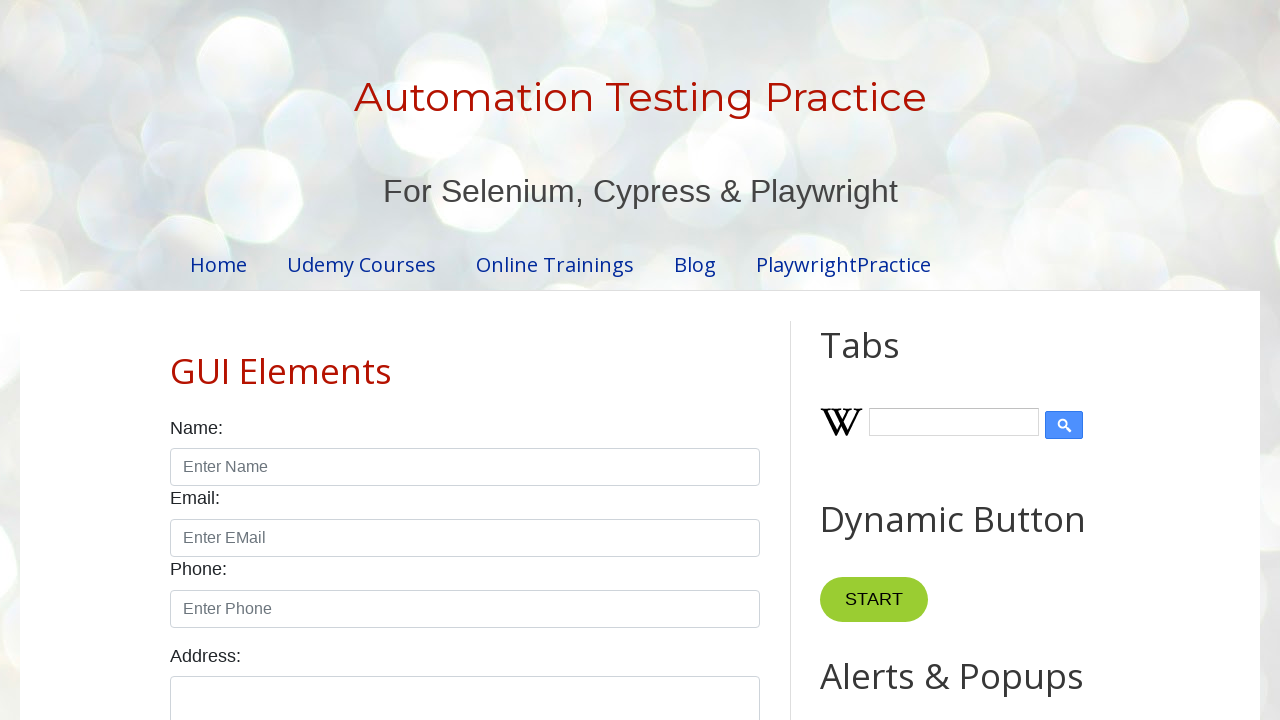

Filled name field with 'santhosh' on #name
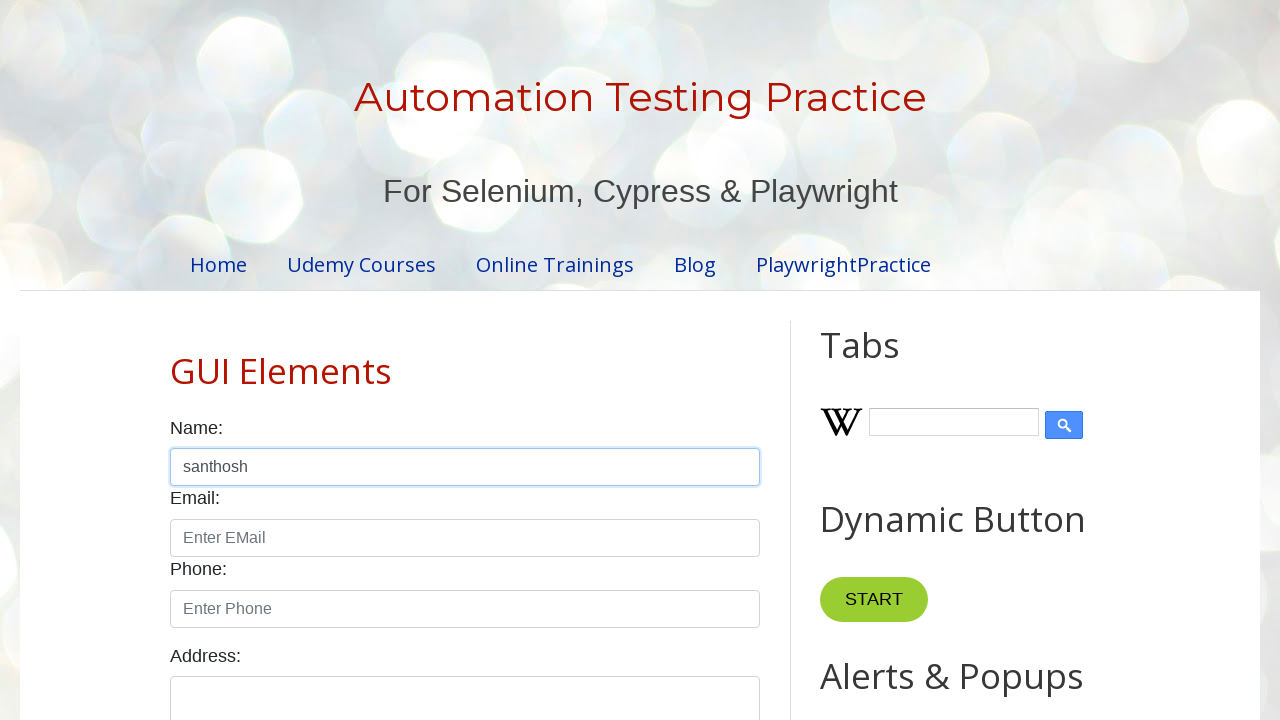

Filled email field with 'sai@gmail.com' on #email
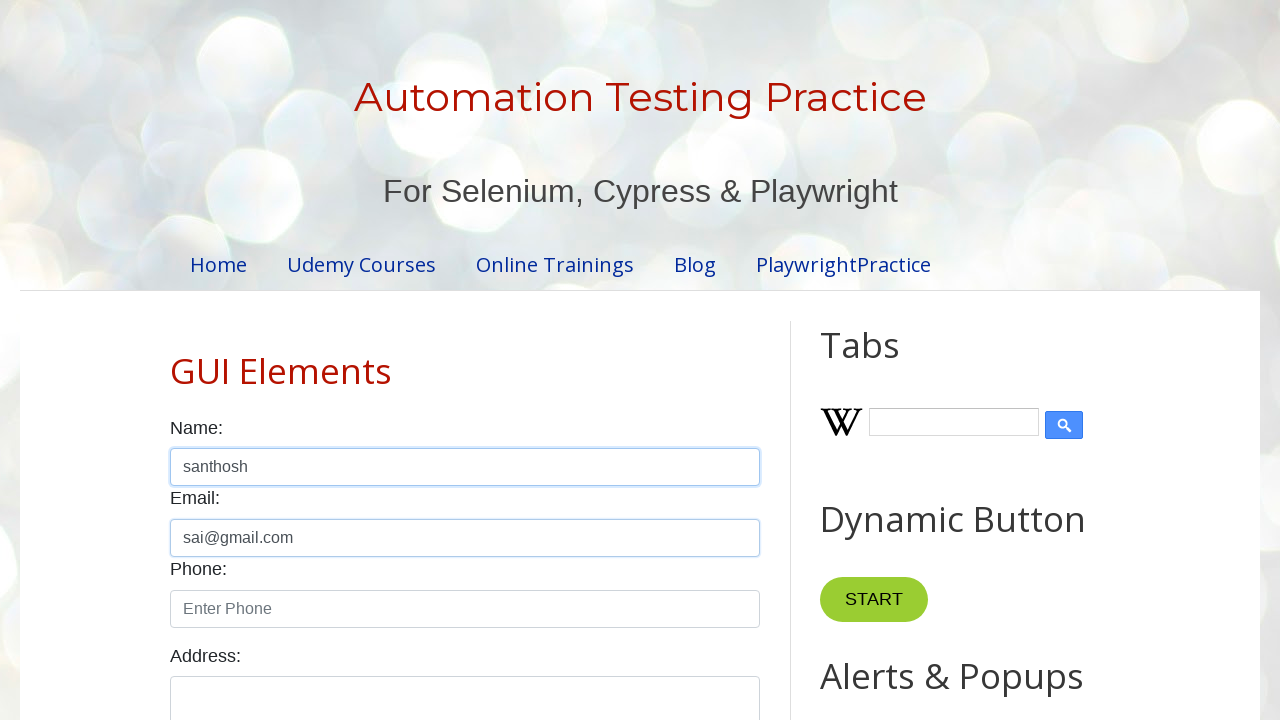

Filled phone field with '9876543453' on #phone
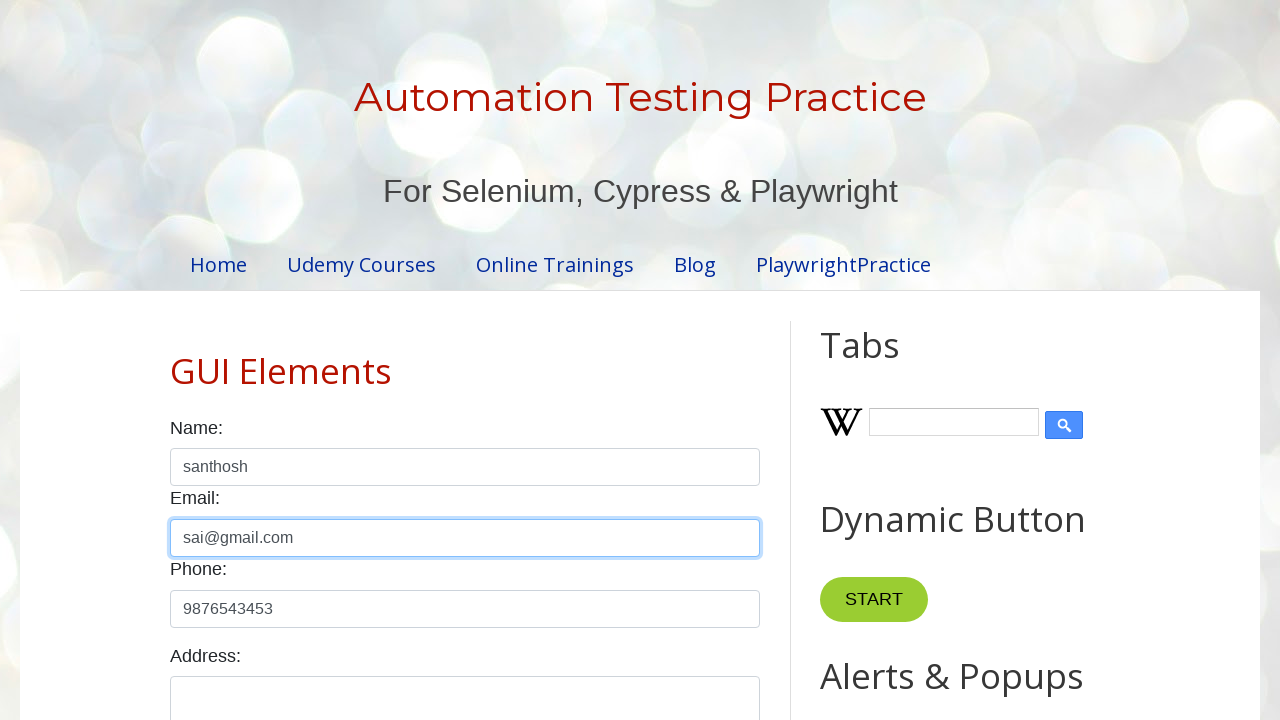

Filled textarea with 'this is my textarea' on #textarea
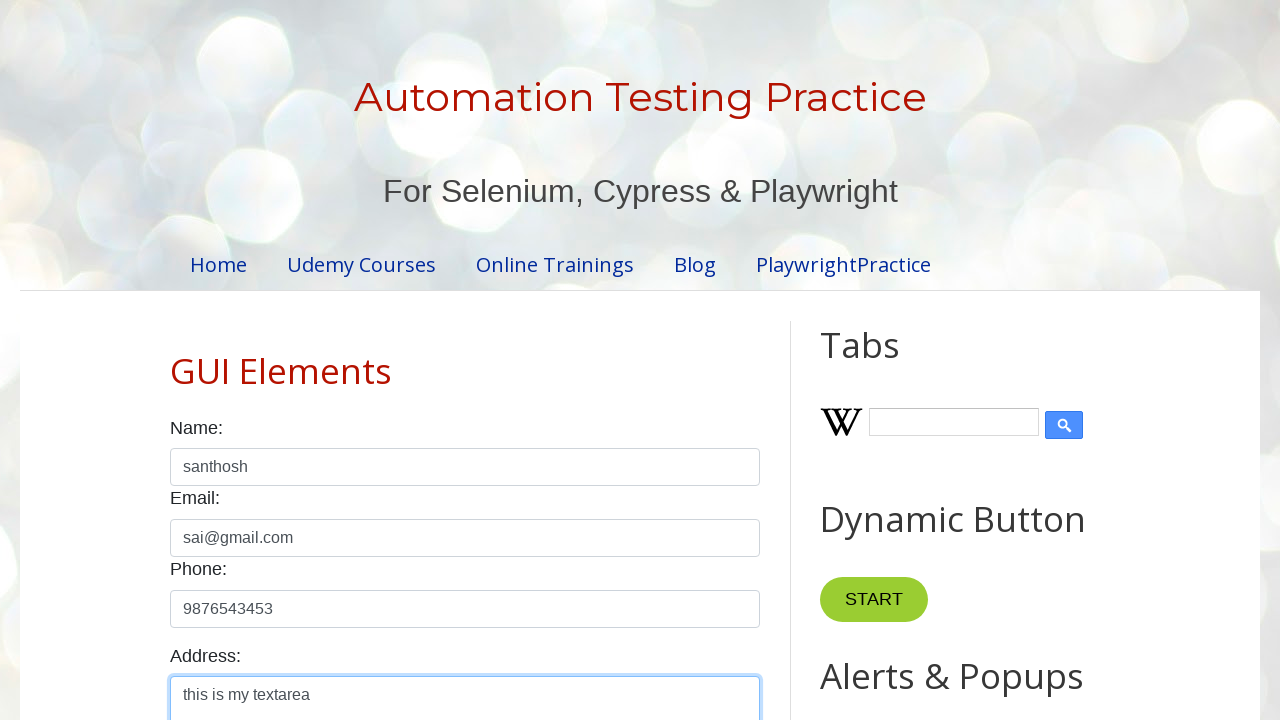

Selected second gender radio button at (250, 360) on input[name='gender'] >> nth=1
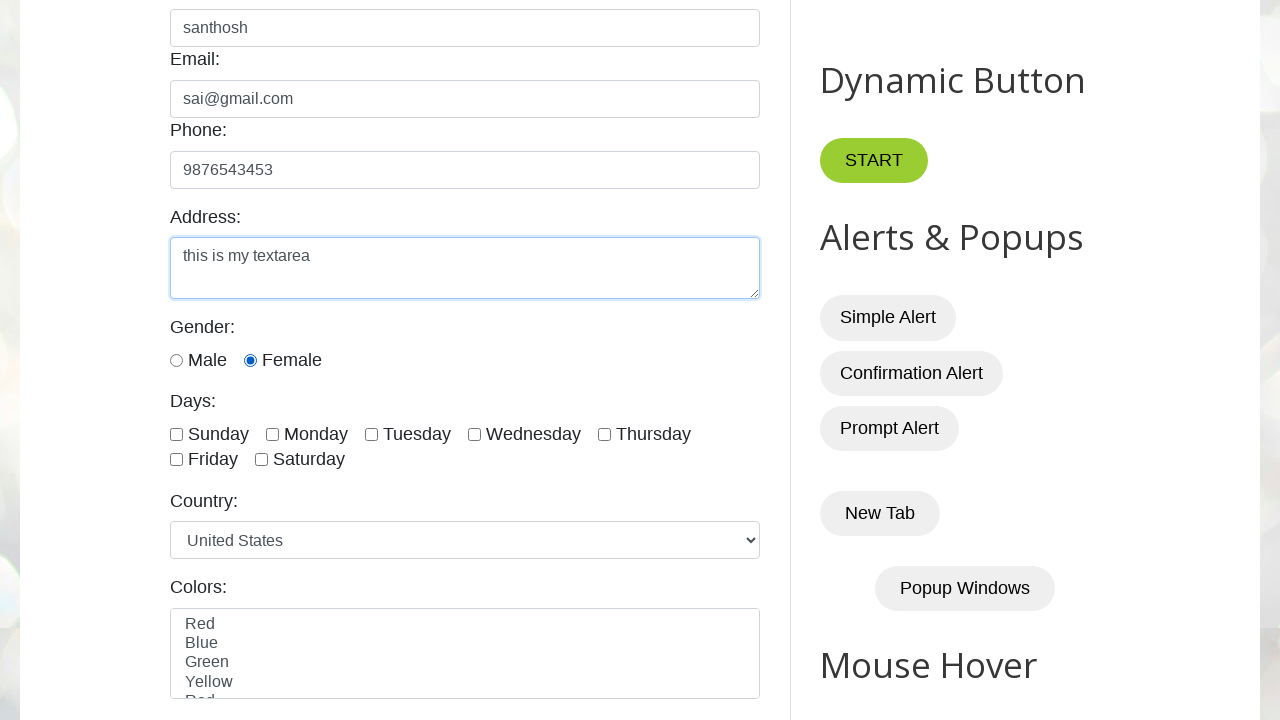

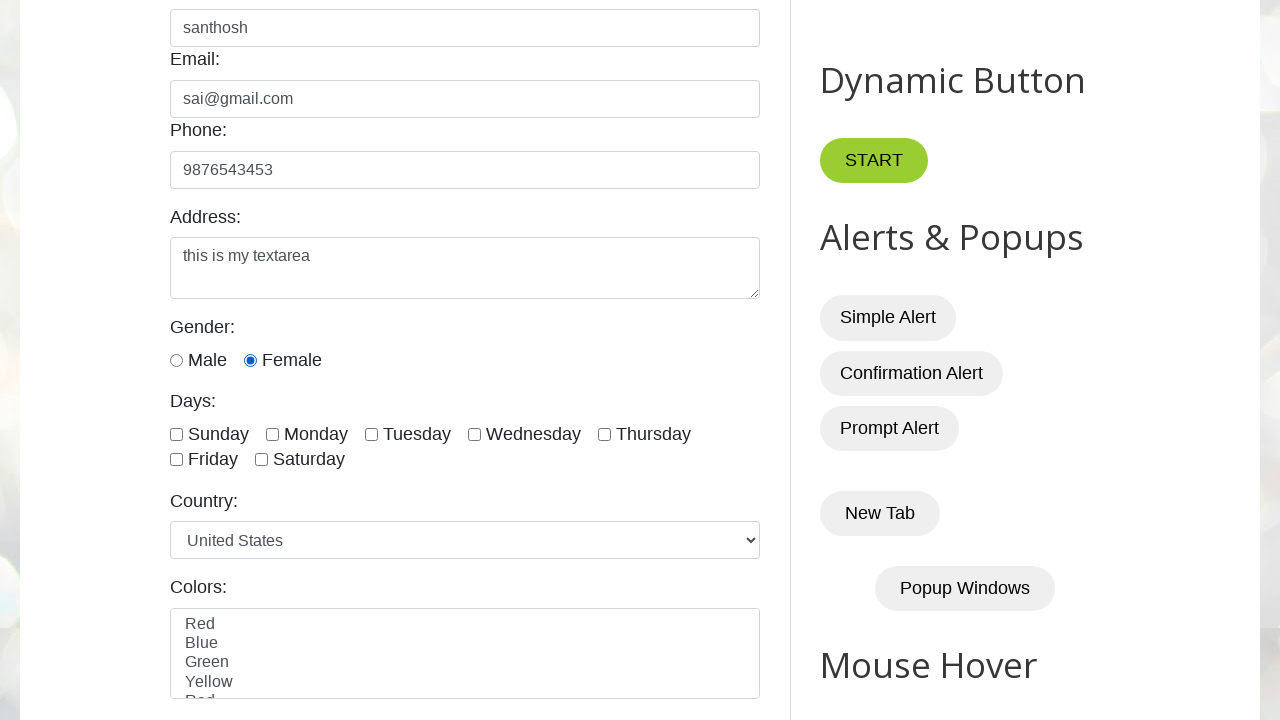